Tests multi-window handling by clicking on social media links (Twitter, Facebook, YouTube, LinkedIn) in the page footer, which opens multiple browser tabs/windows.

Starting URL: https://opensource-demo.orangehrmlive.com/web/index.php/auth/login

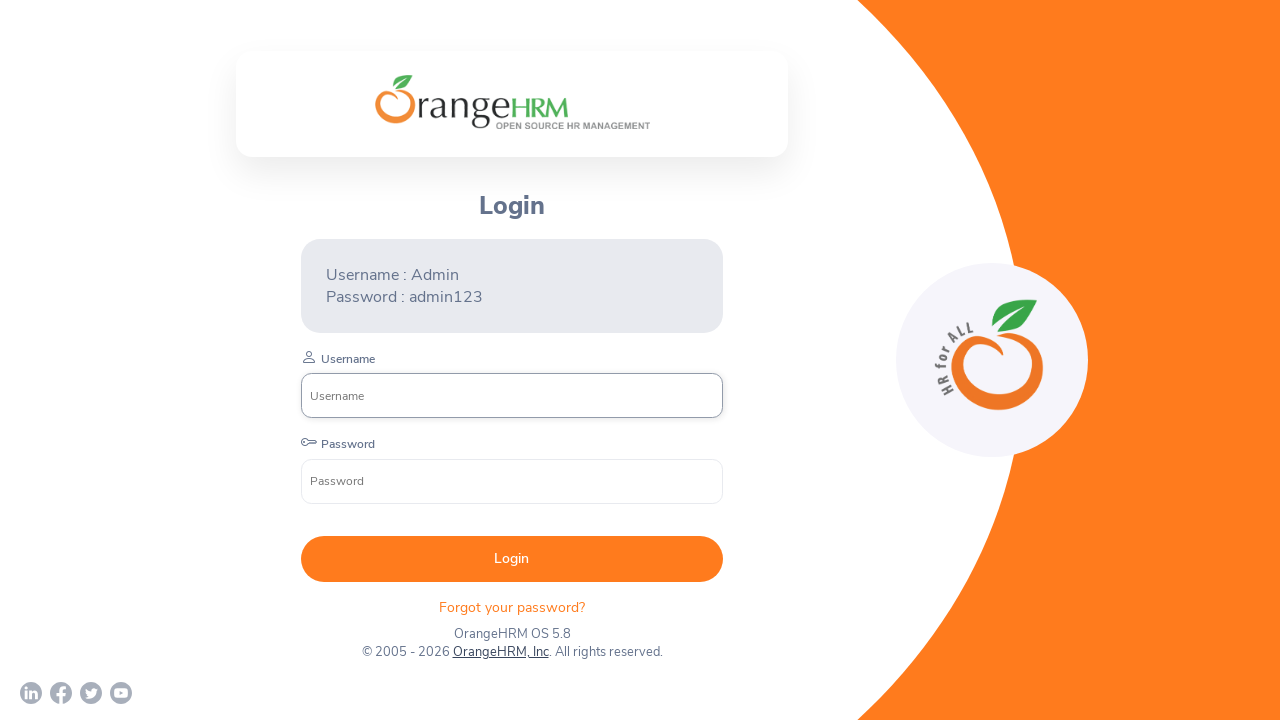

Page loaded with networkidle state
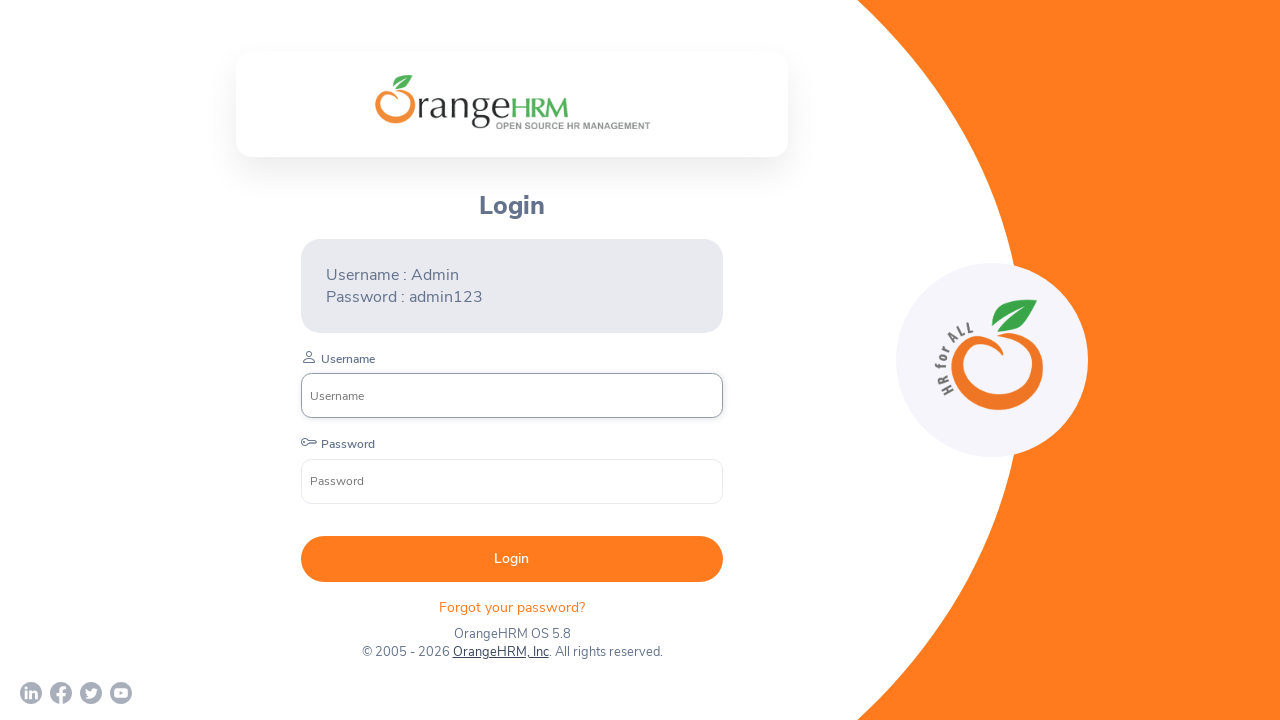

Clicked Twitter link in footer at (91, 693) on a[href*='twitter']
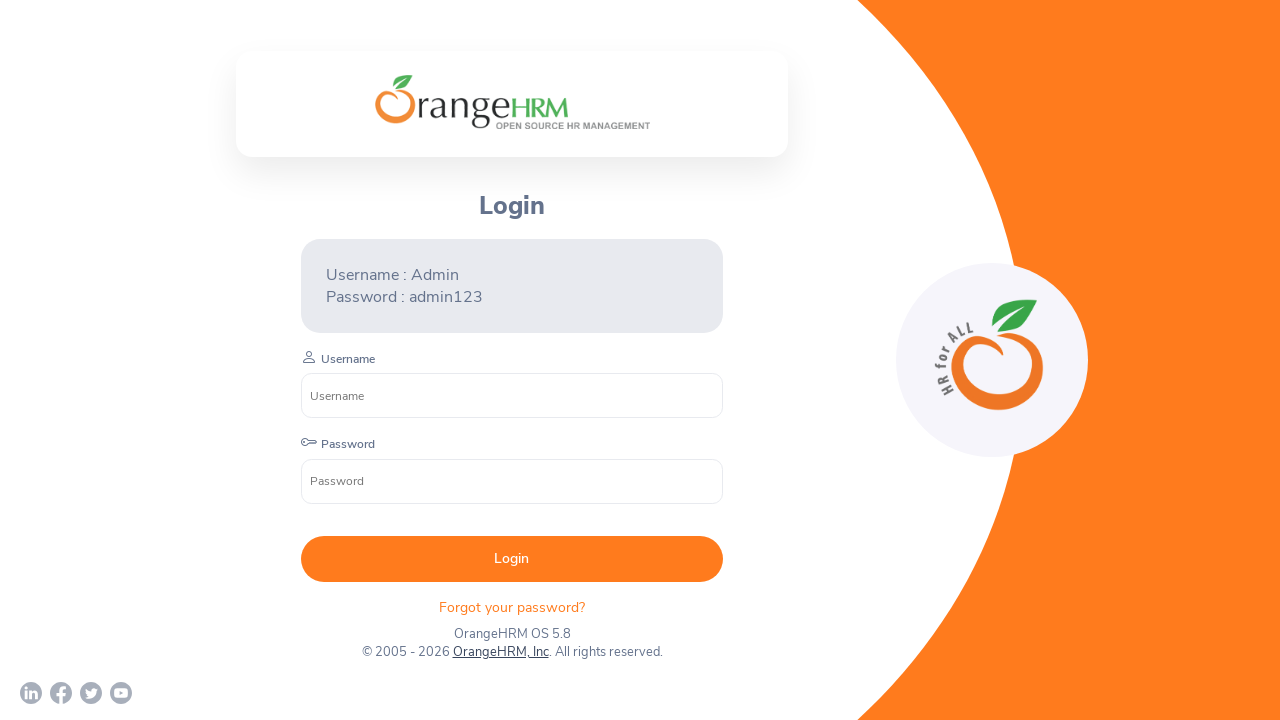

Waited 1000ms for Twitter tab to open
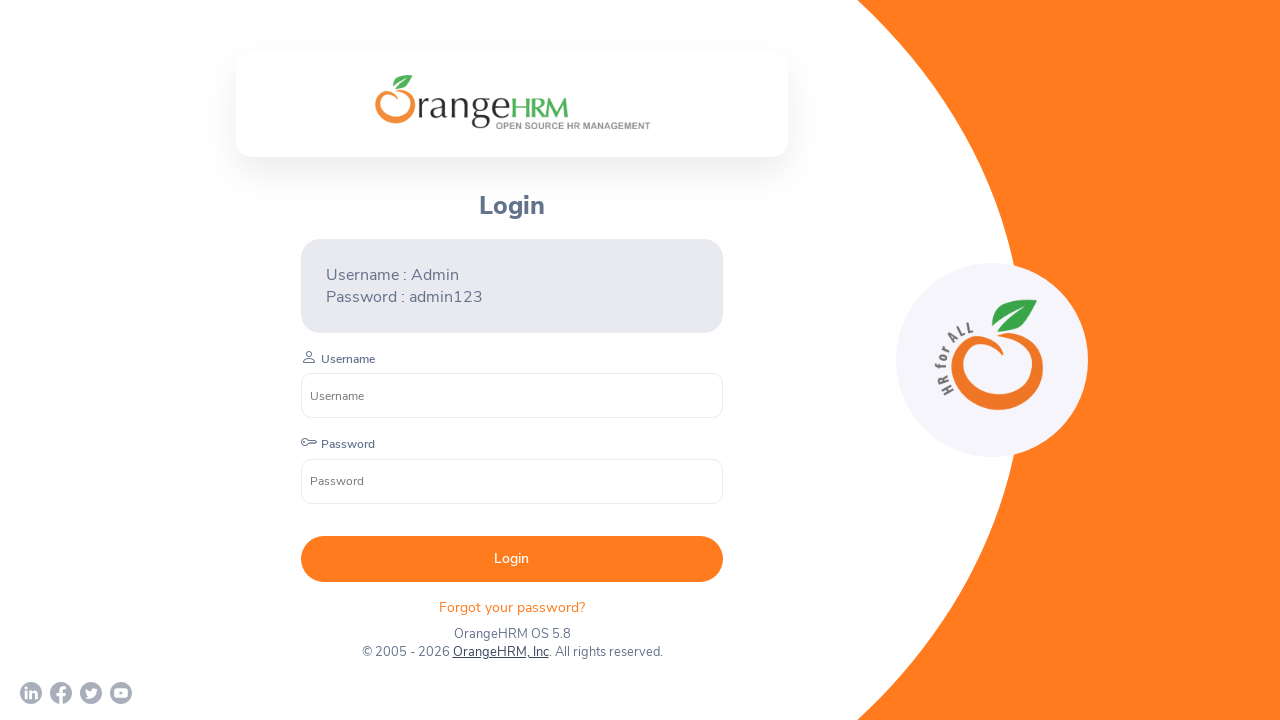

Clicked Facebook link in footer at (61, 693) on a[href*='facebook']
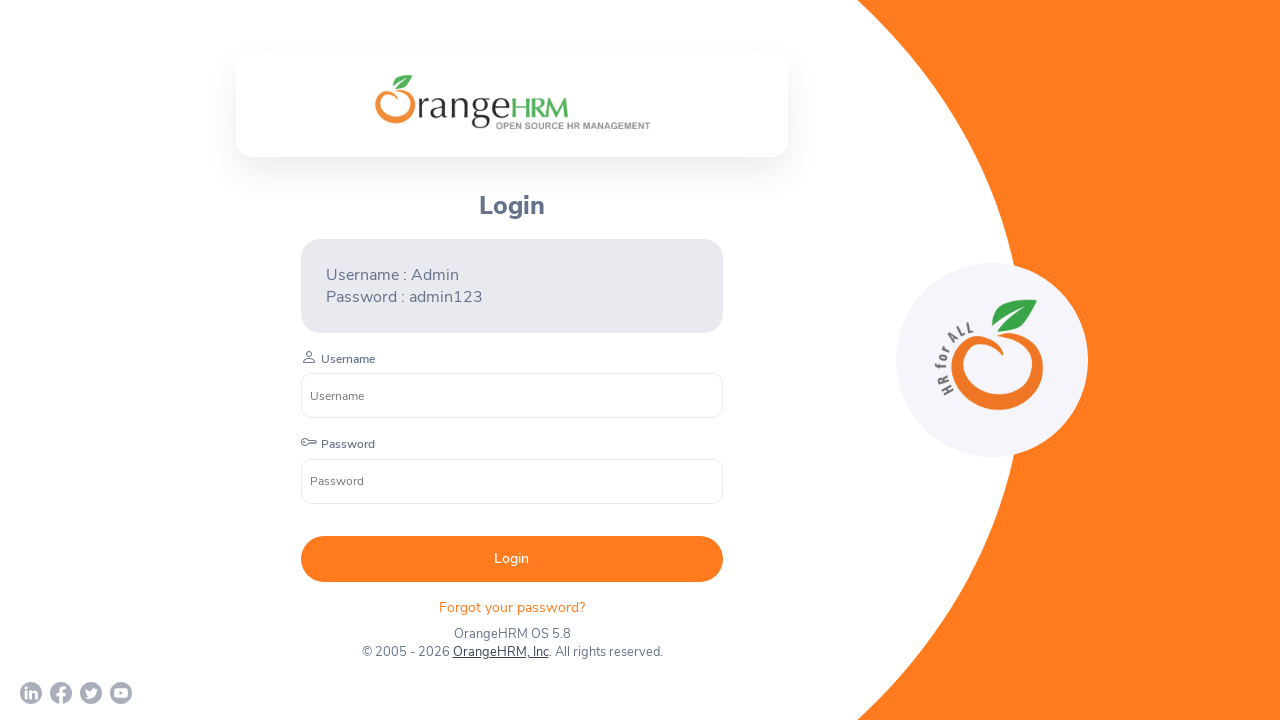

Waited 1000ms for Facebook tab to open
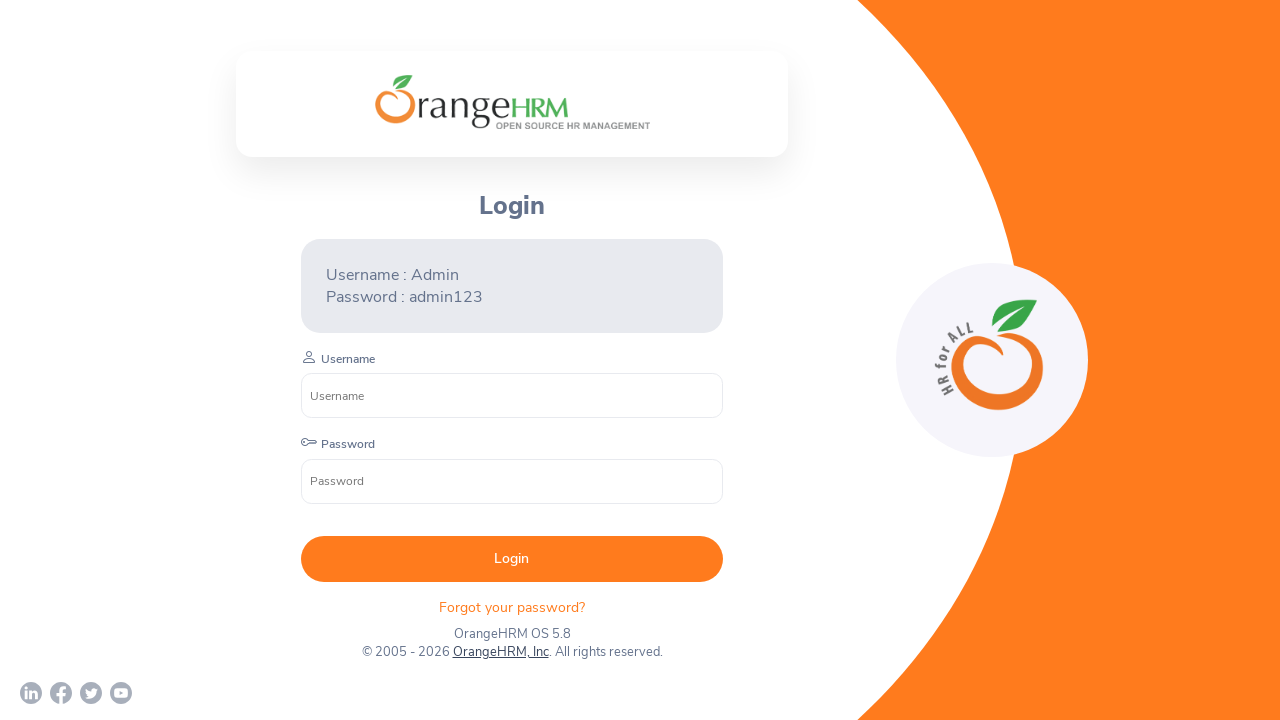

Clicked YouTube link in footer at (121, 693) on a[href*='youtube']
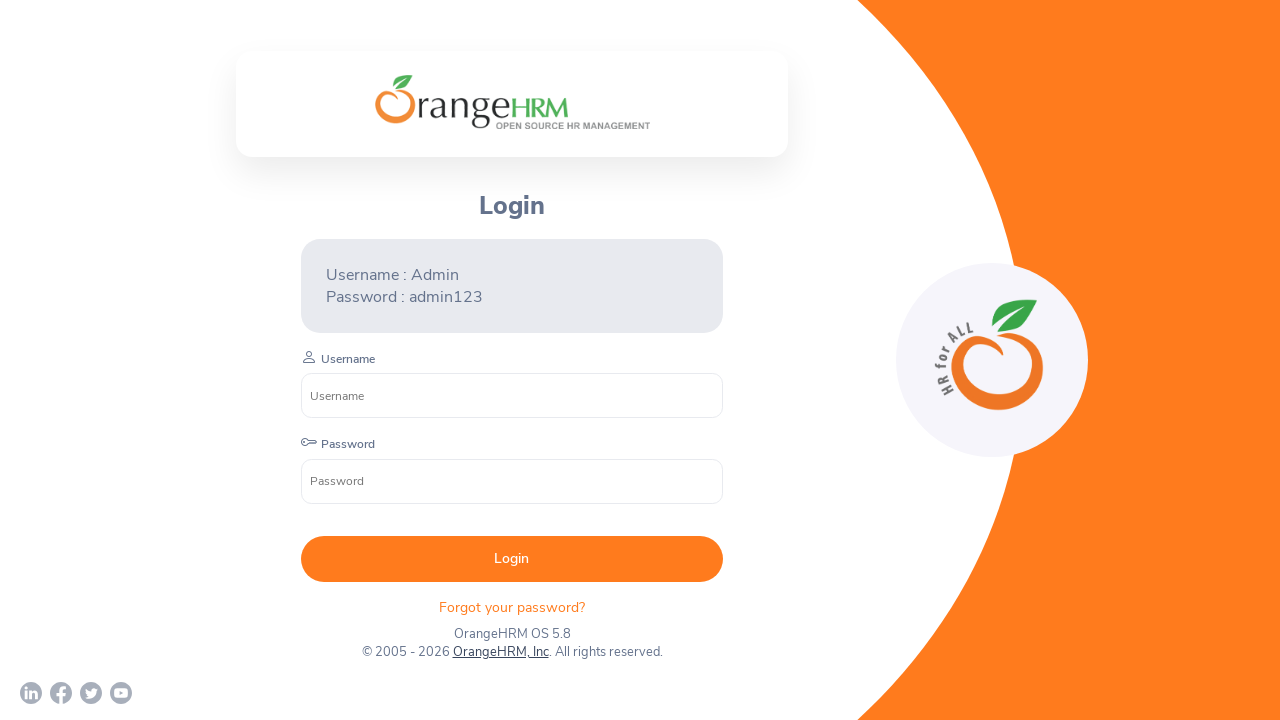

Waited 1000ms for YouTube tab to open
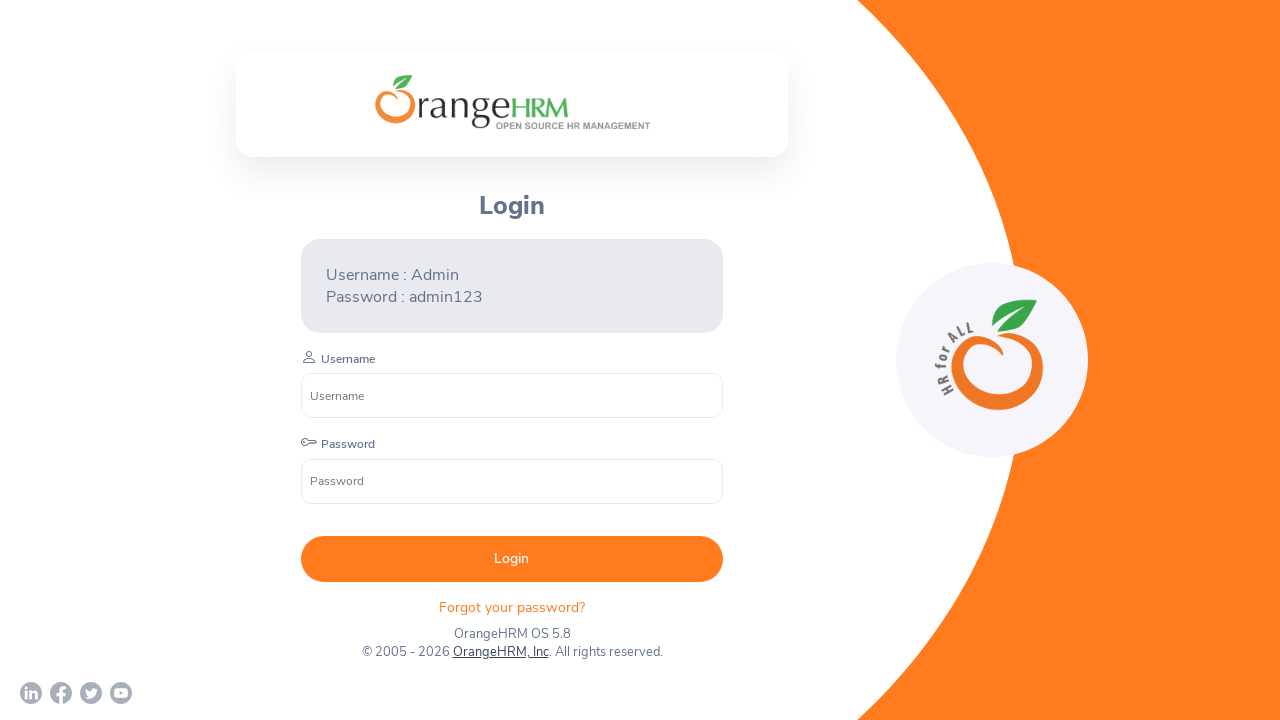

Clicked LinkedIn link in footer at (31, 693) on a[href*='linkedin']
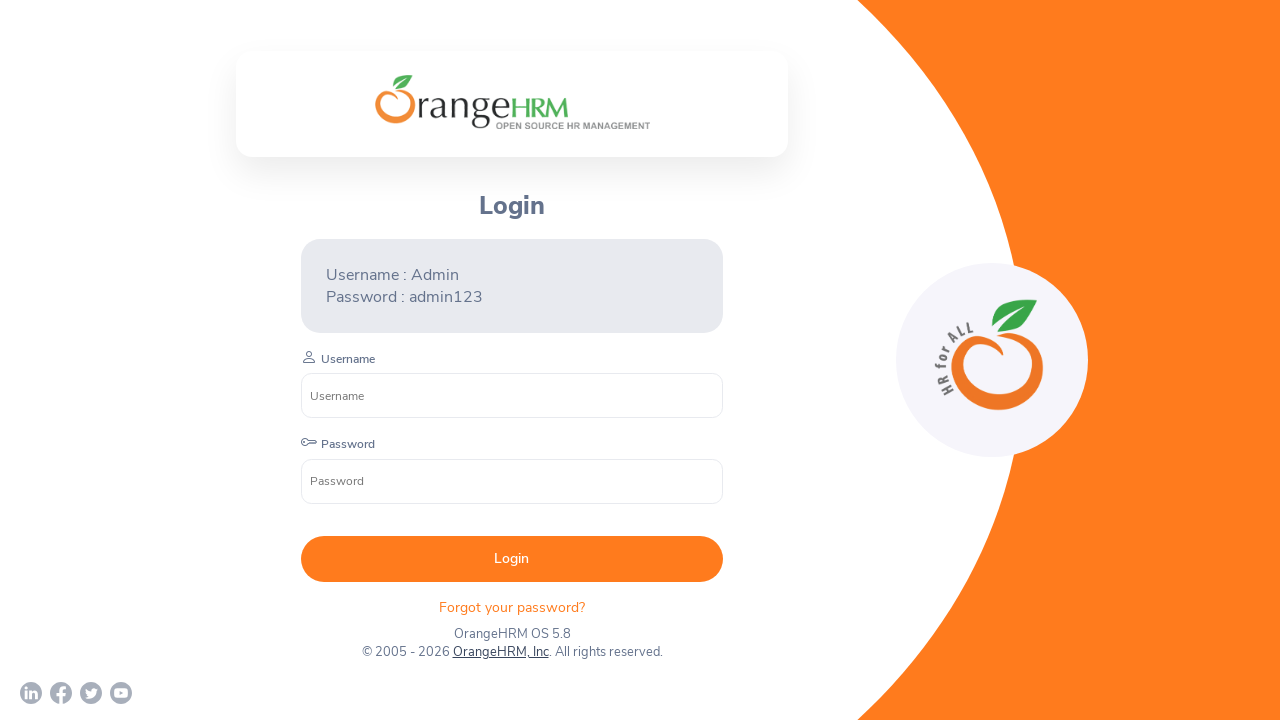

Retrieved all pages from context - found 5 total windows/tabs
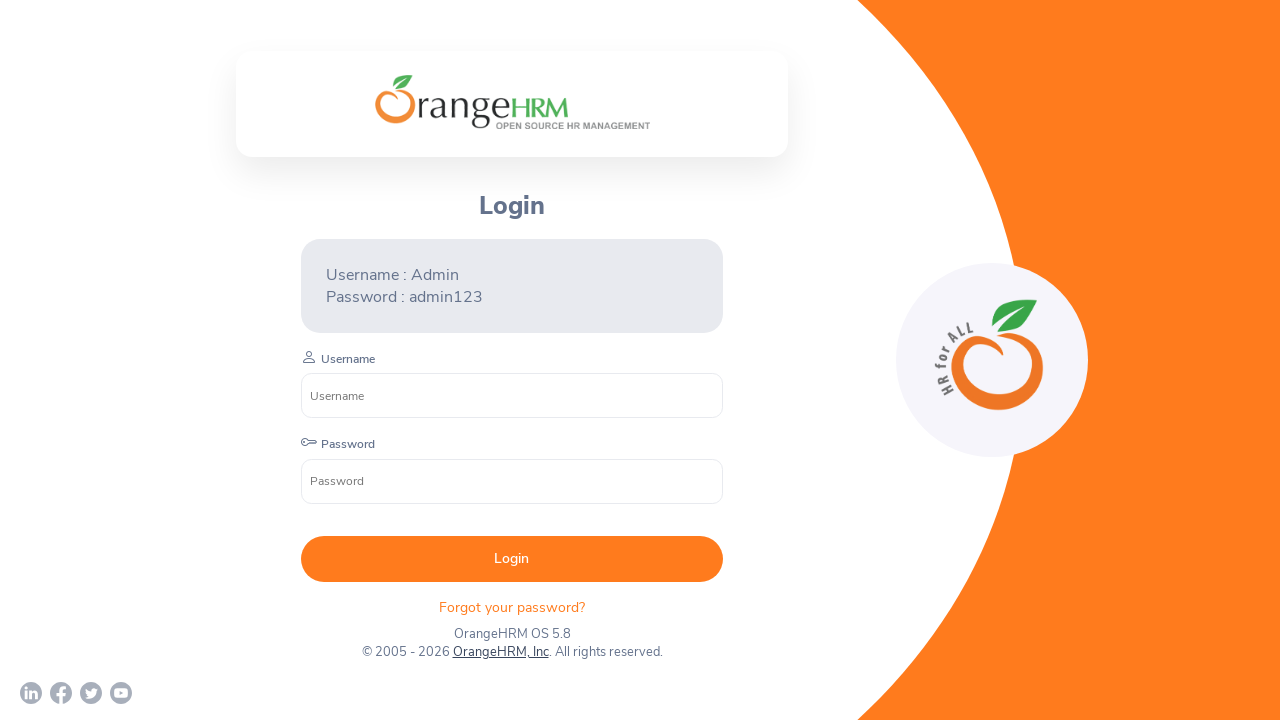

Assertion passed: 5 windows/tabs opened (expected at least 5)
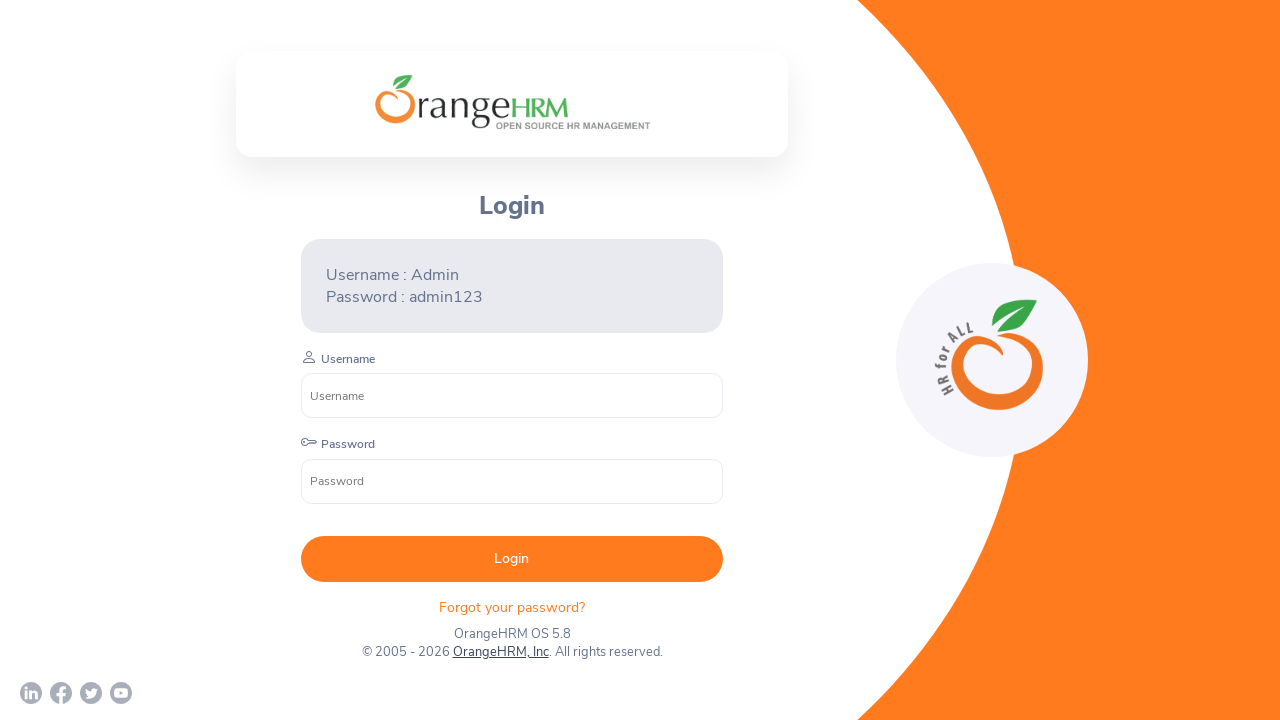

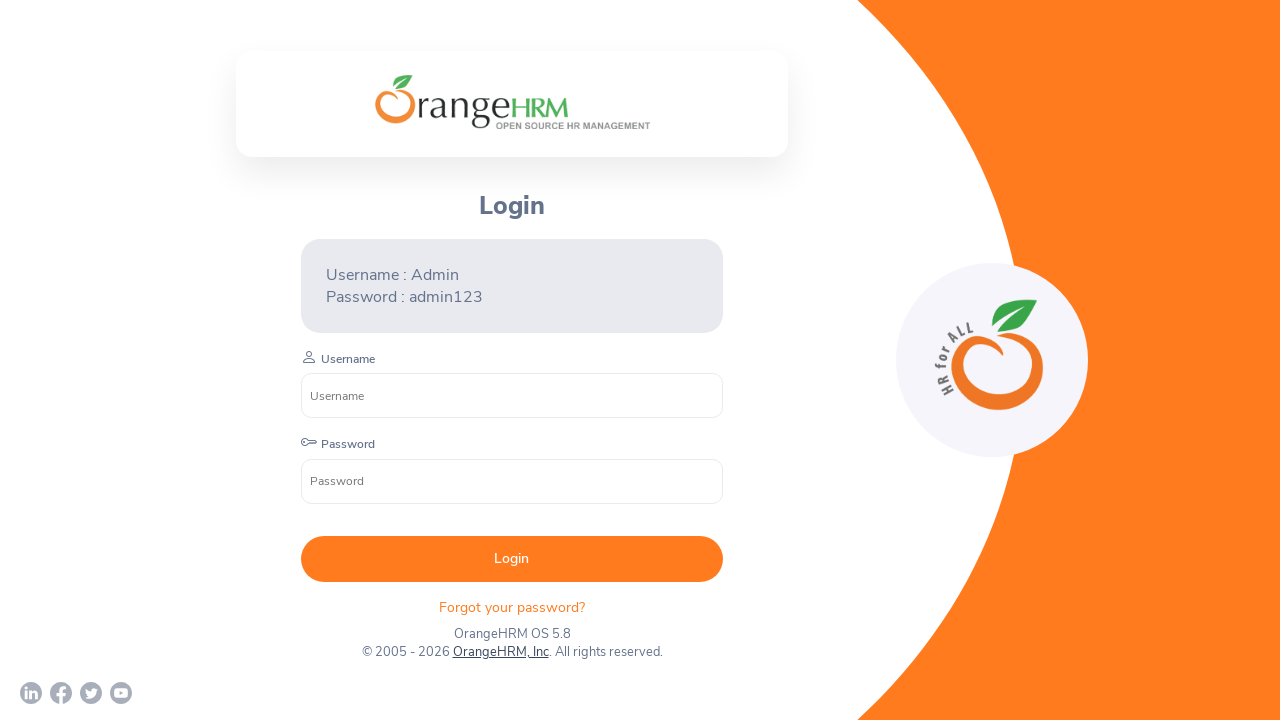